Tests filtering to display only active (non-completed) todo items

Starting URL: https://demo.playwright.dev/todomvc

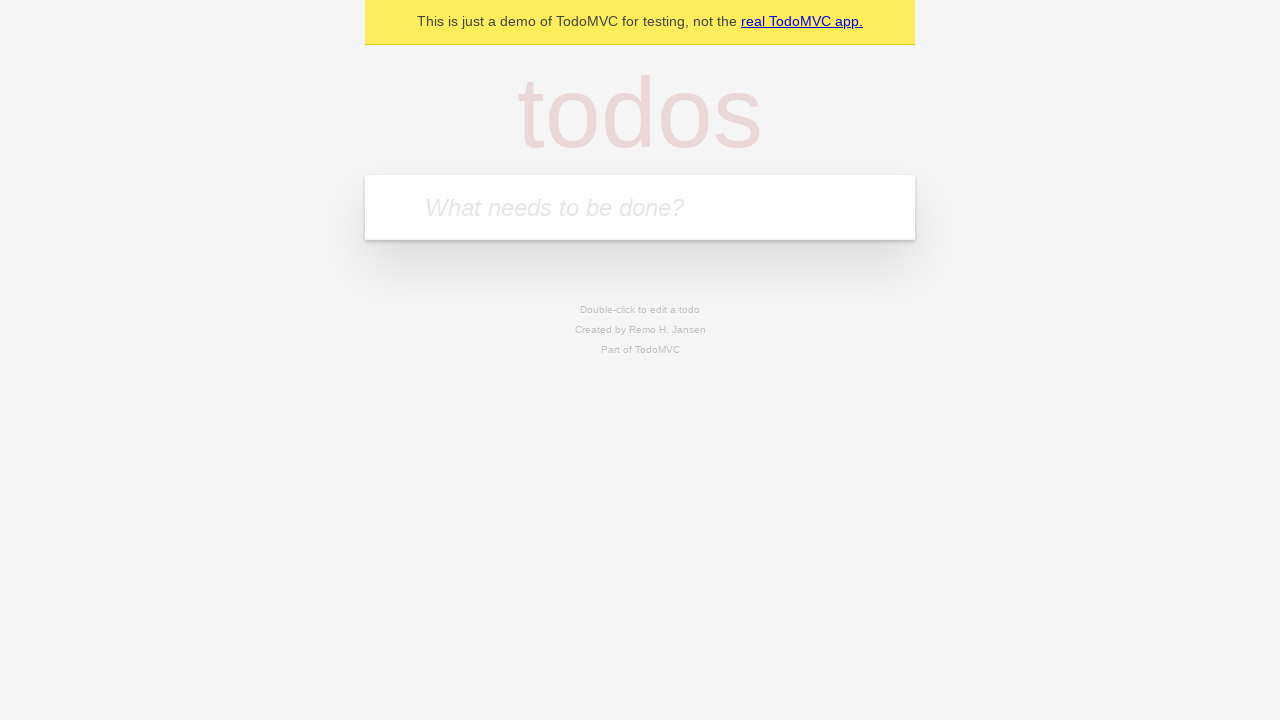

Filled todo input with 'buy some cheese' on internal:attr=[placeholder="What needs to be done?"i]
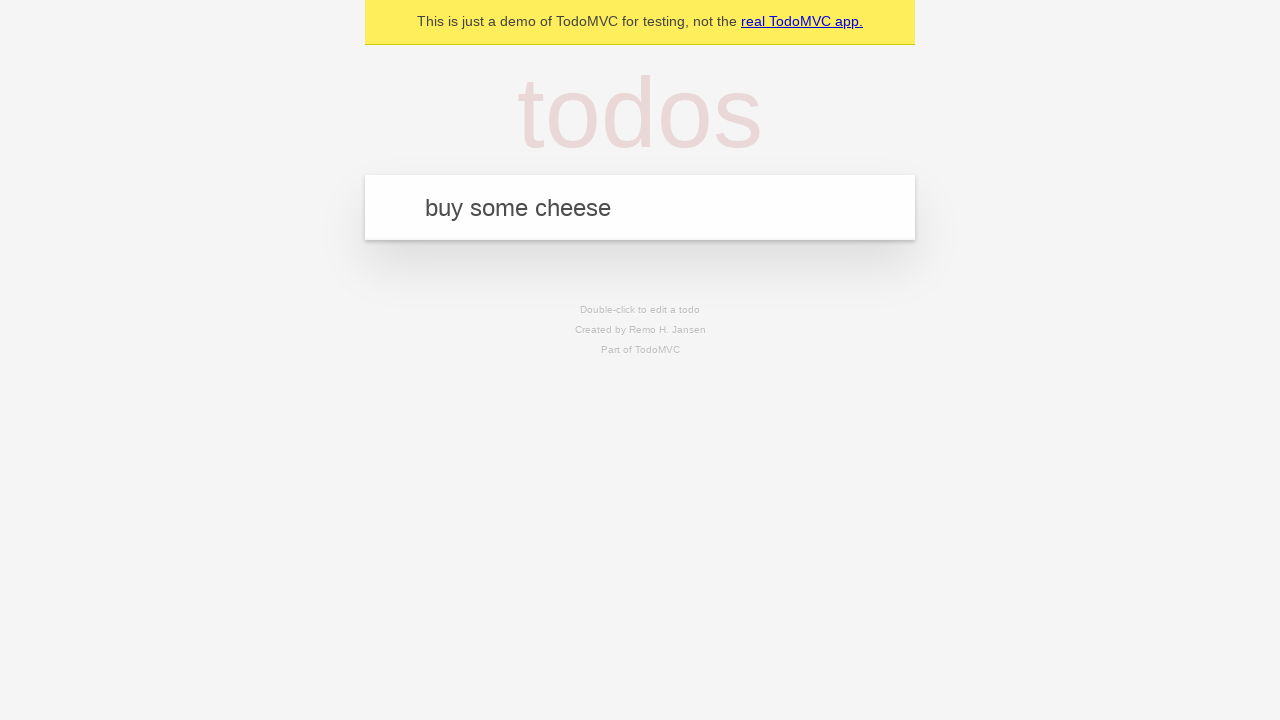

Pressed Enter to add first todo item on internal:attr=[placeholder="What needs to be done?"i]
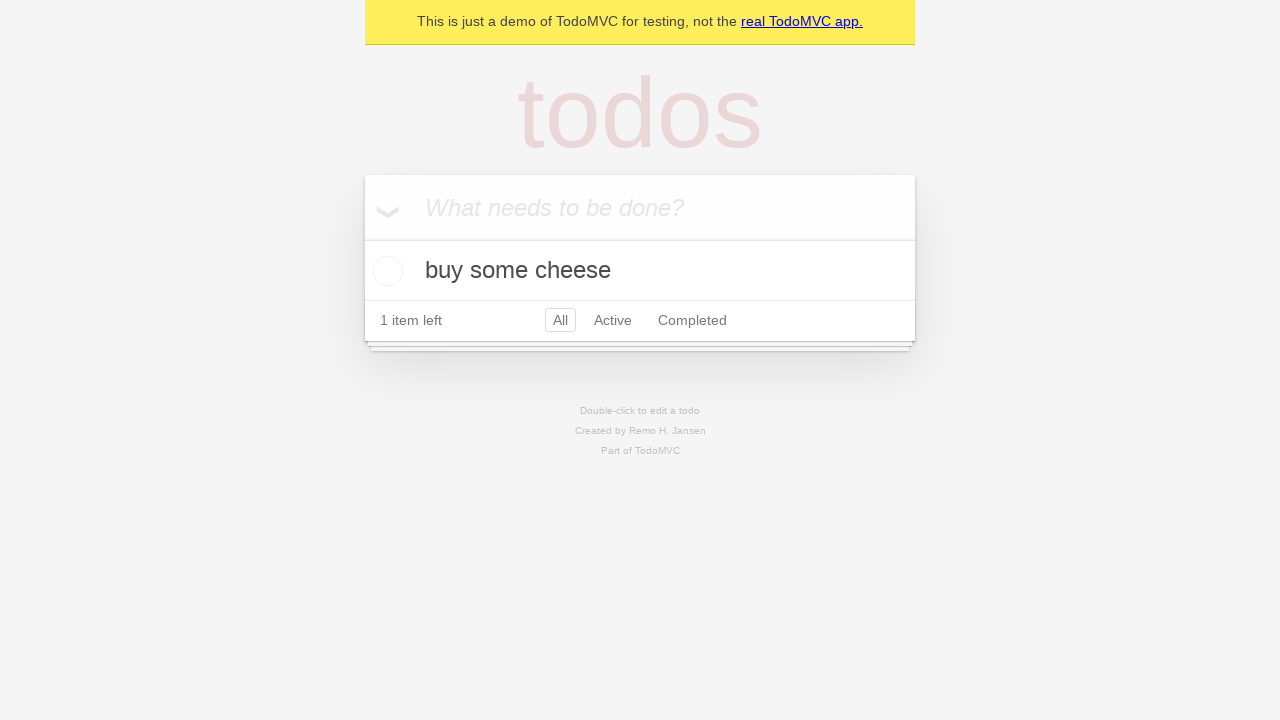

Filled todo input with 'feed the cat' on internal:attr=[placeholder="What needs to be done?"i]
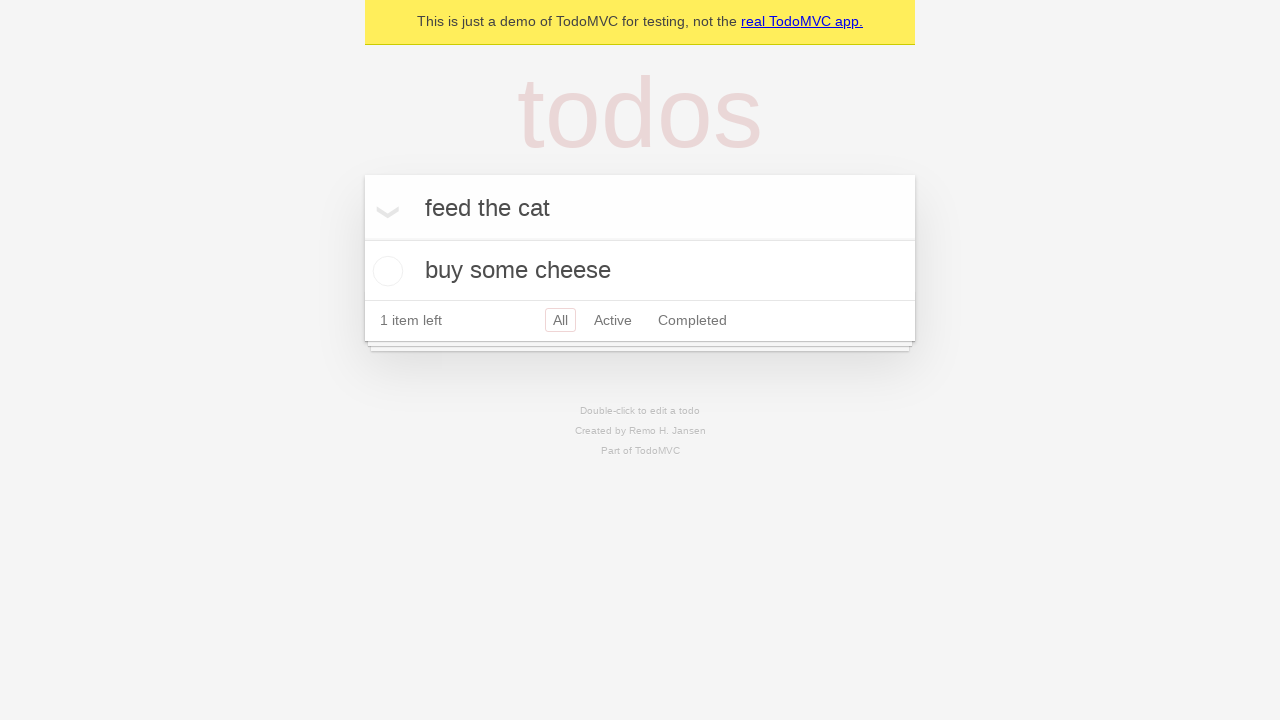

Pressed Enter to add second todo item on internal:attr=[placeholder="What needs to be done?"i]
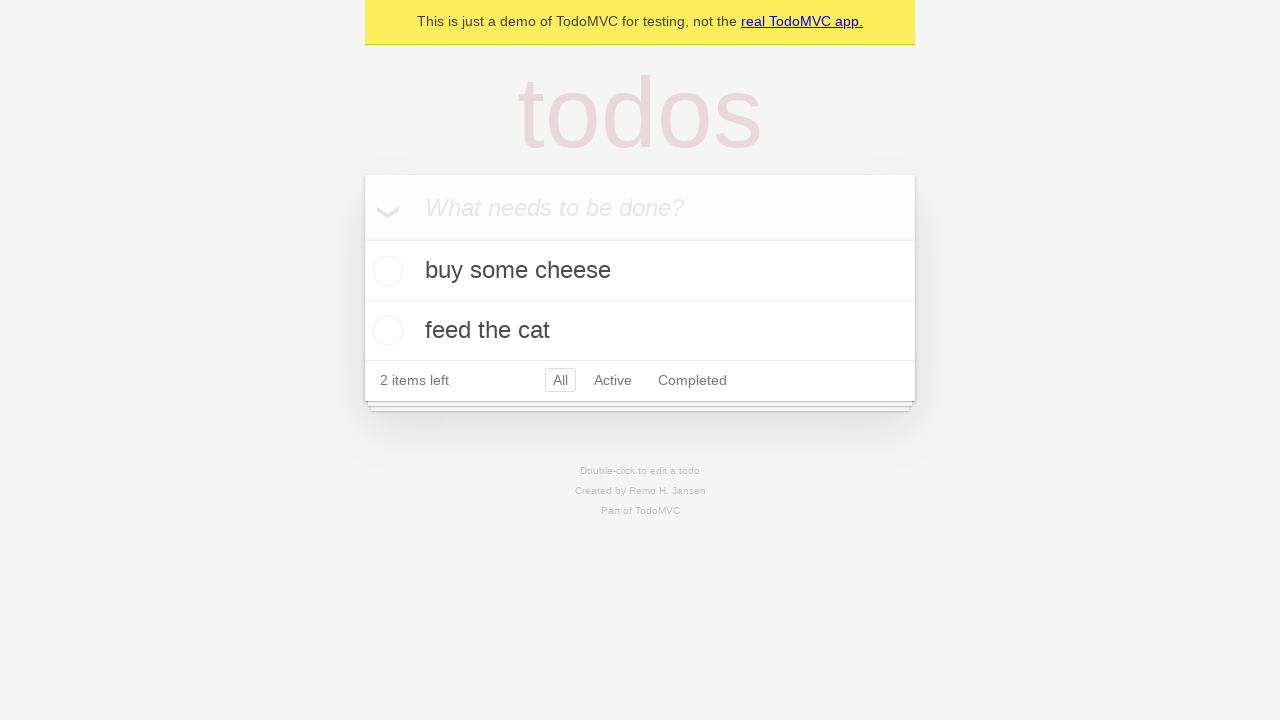

Filled todo input with 'book a doctors appointment' on internal:attr=[placeholder="What needs to be done?"i]
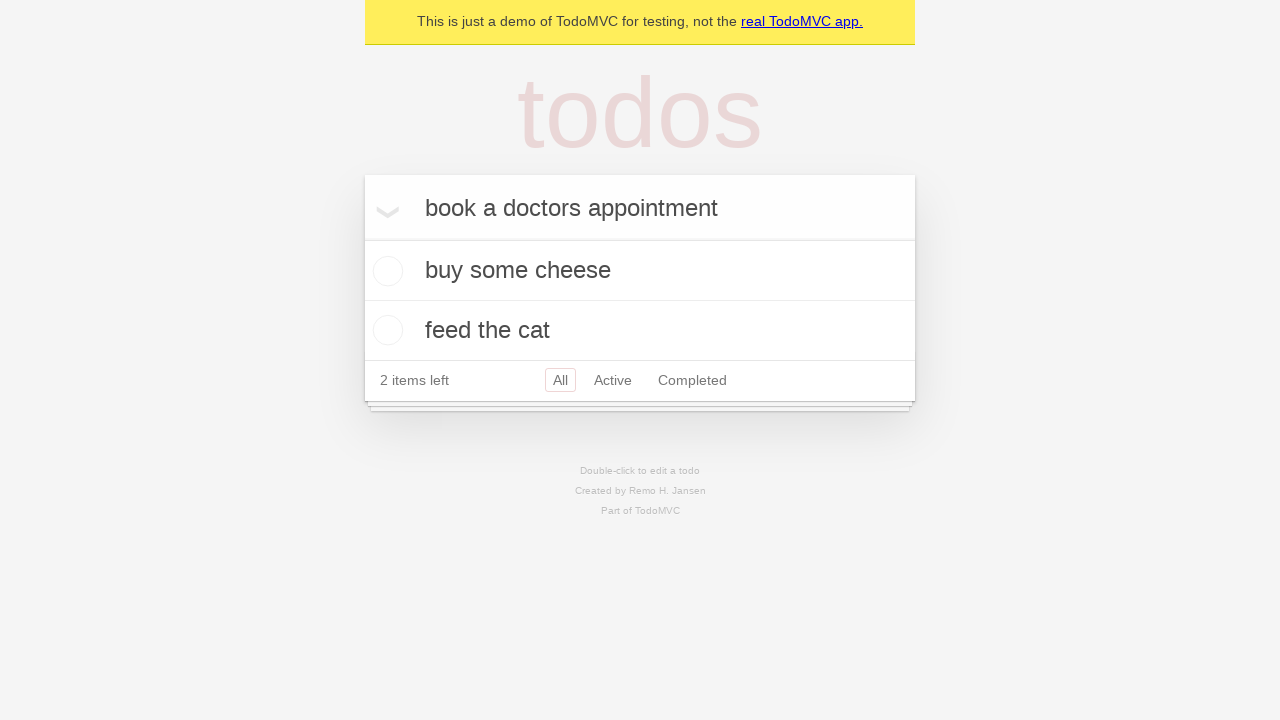

Pressed Enter to add third todo item on internal:attr=[placeholder="What needs to be done?"i]
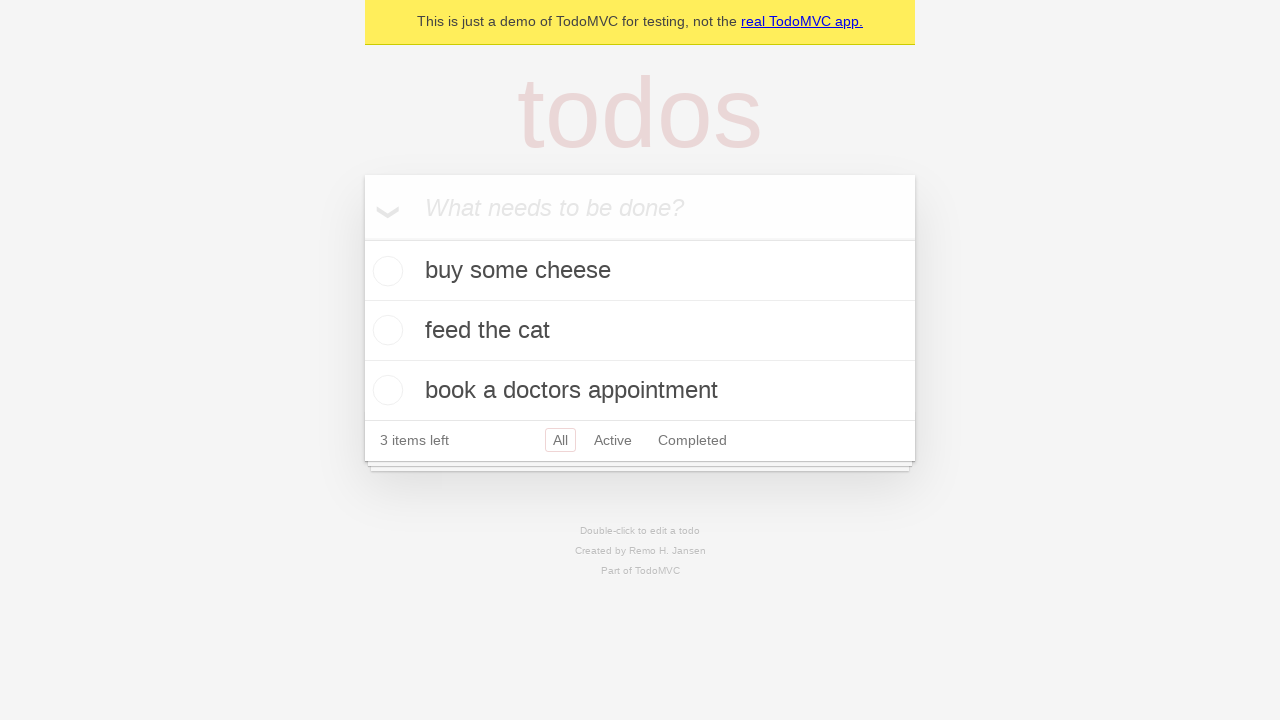

Checked the second todo item to mark it as completed at (385, 330) on [data-testid='todo-item'] >> nth=1 >> internal:role=checkbox
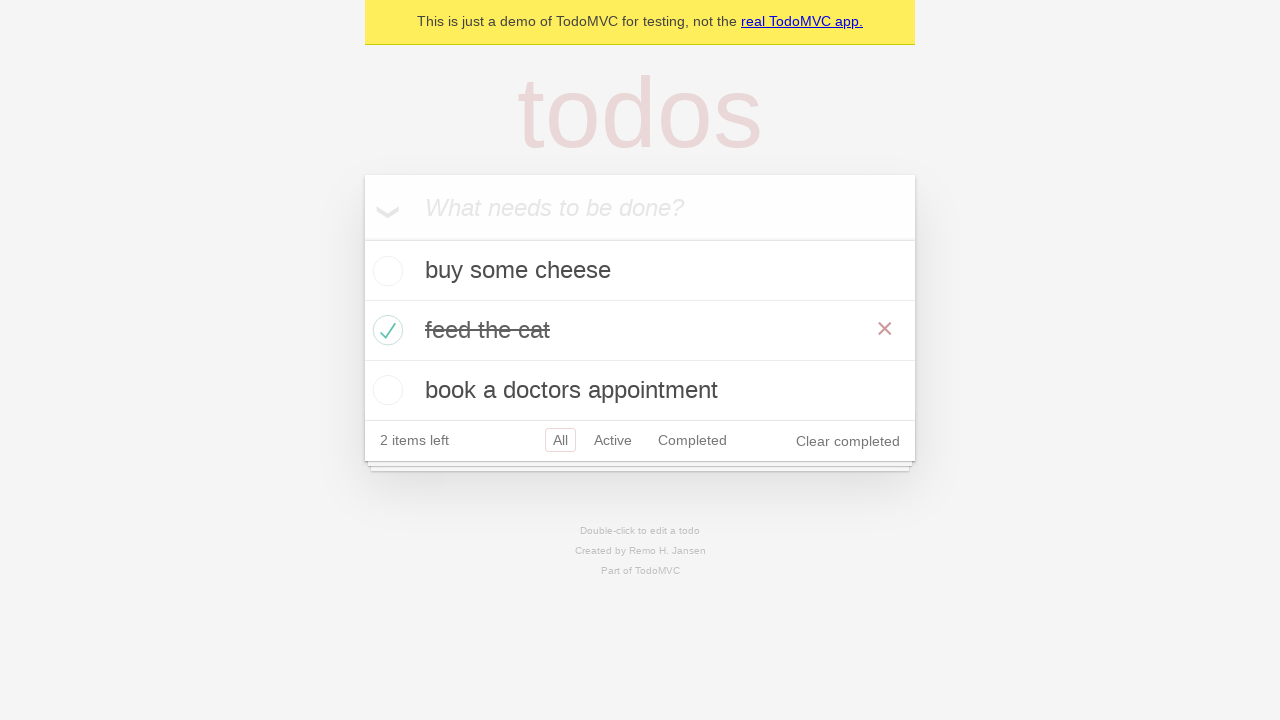

Clicked Active filter to display only active (non-completed) todo items at (613, 440) on internal:role=link[name="Active"i]
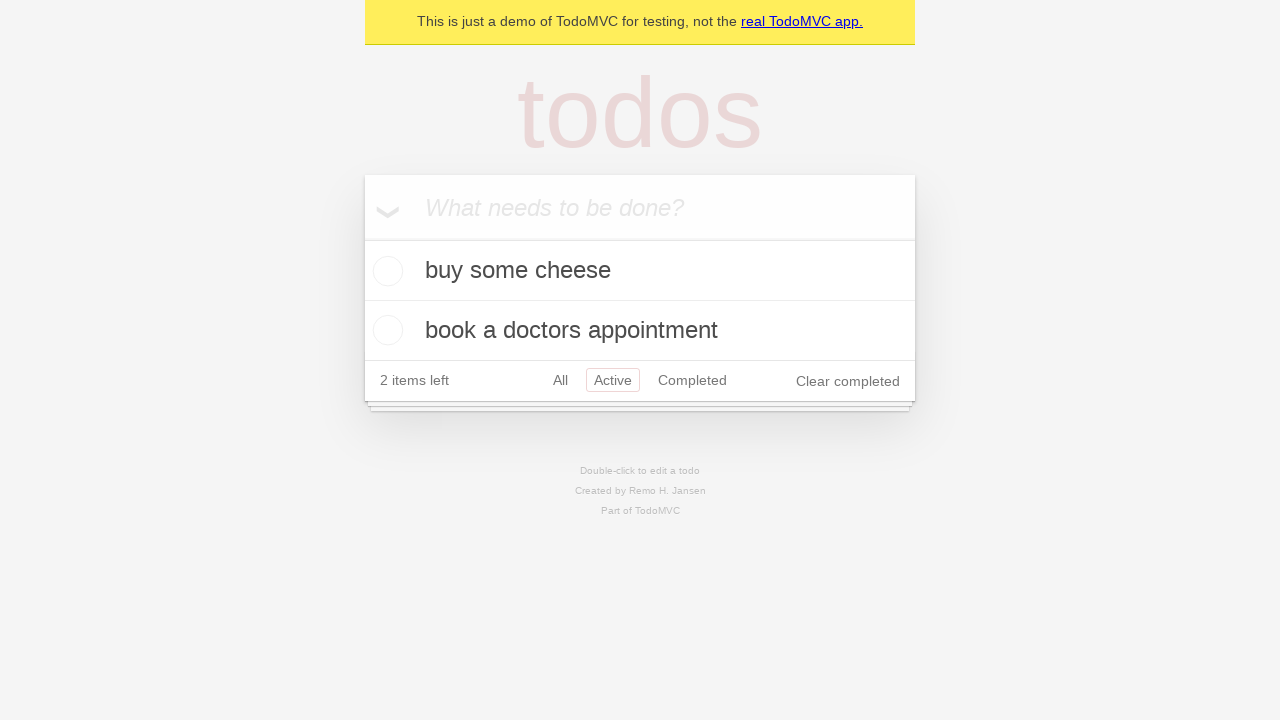

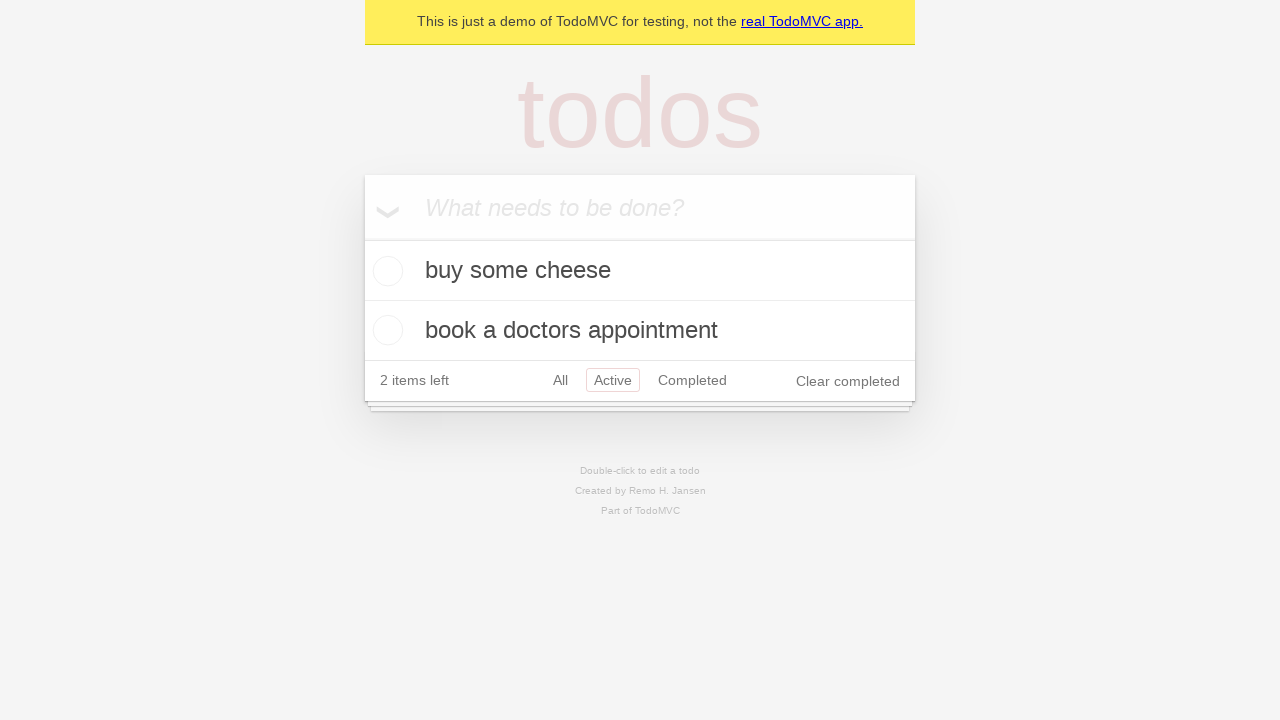